Tests that edits are saved when the input loses focus (blur event)

Starting URL: https://demo.playwright.dev/todomvc

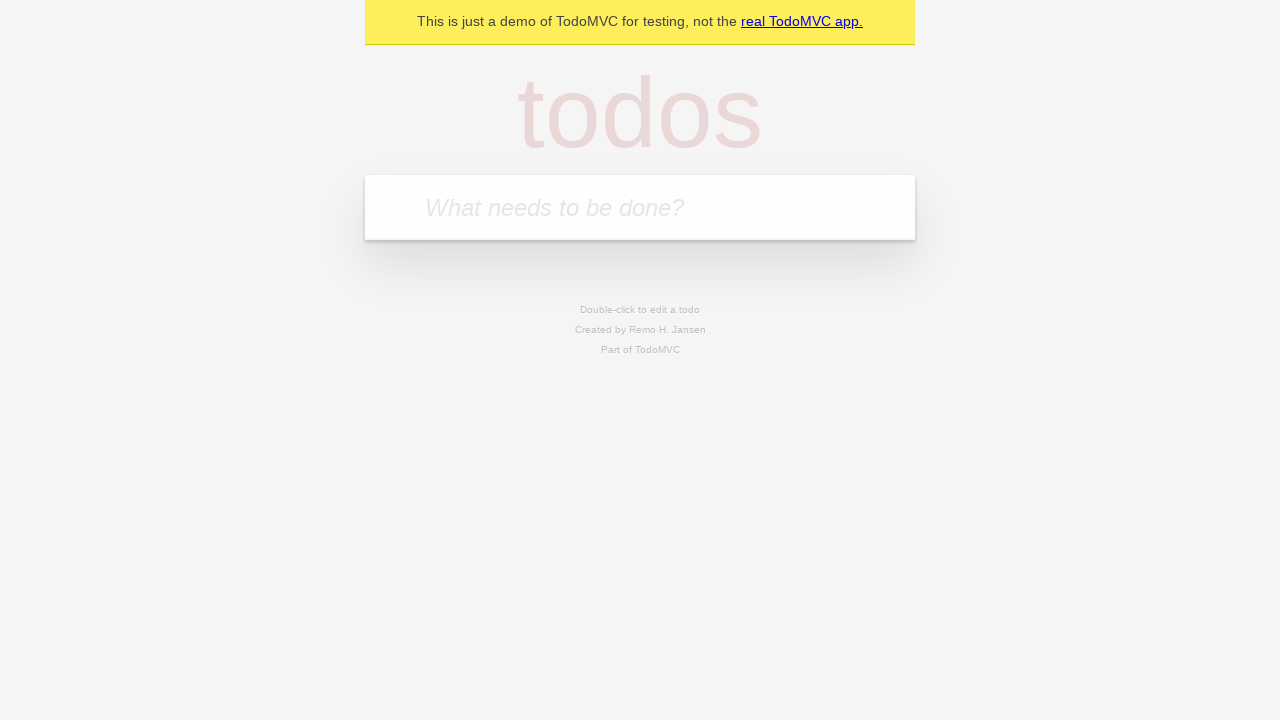

Filled todo input with 'buy some cheese' on internal:attr=[placeholder="What needs to be done?"i]
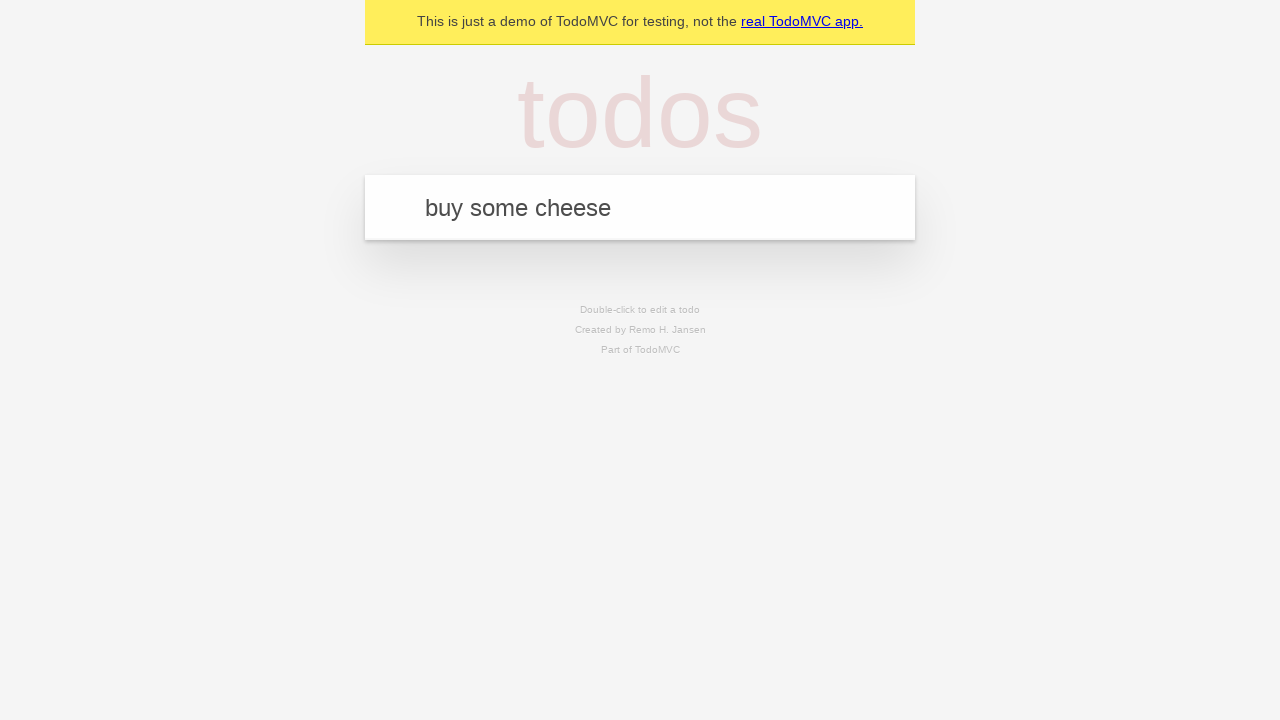

Pressed Enter to create first todo on internal:attr=[placeholder="What needs to be done?"i]
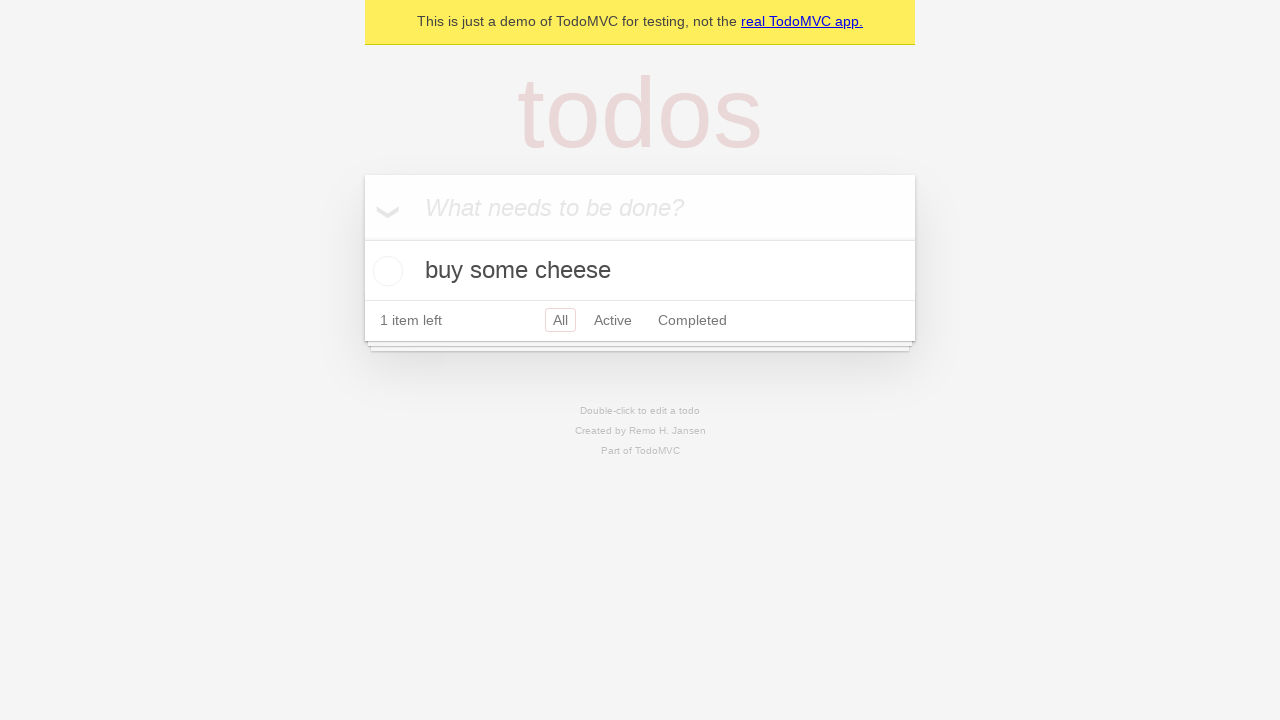

Filled todo input with 'feed the cat' on internal:attr=[placeholder="What needs to be done?"i]
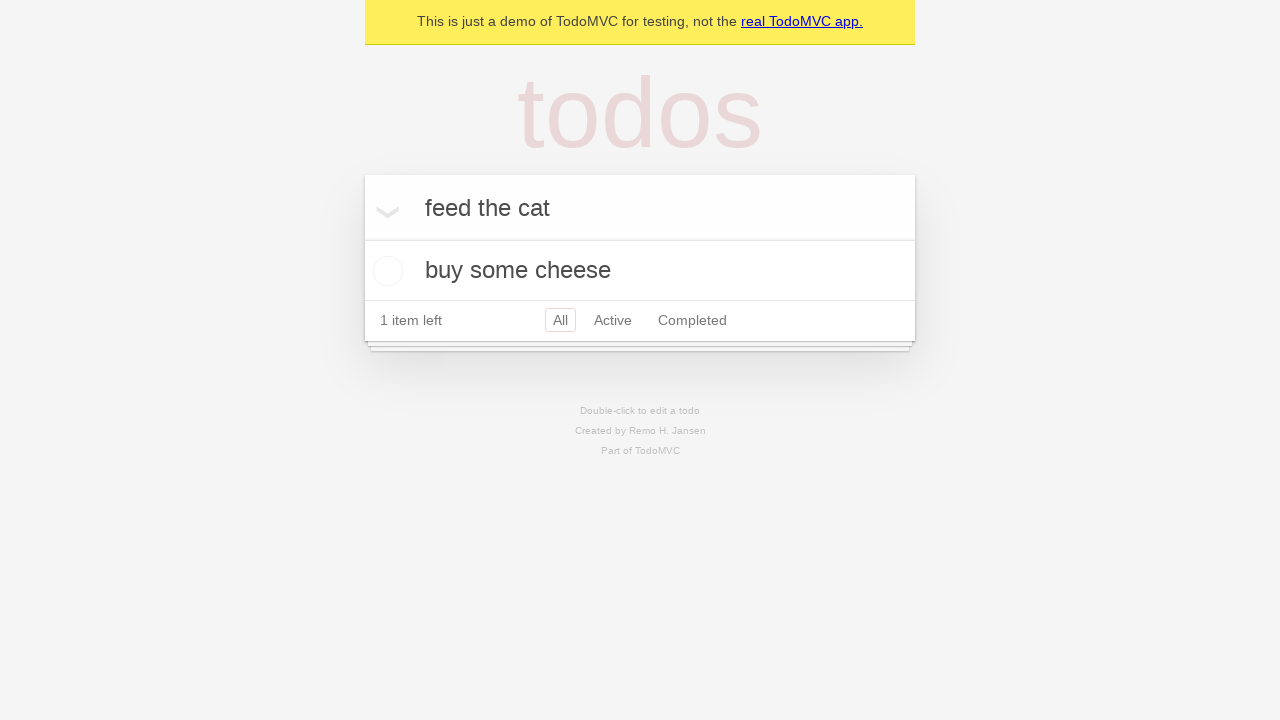

Pressed Enter to create second todo on internal:attr=[placeholder="What needs to be done?"i]
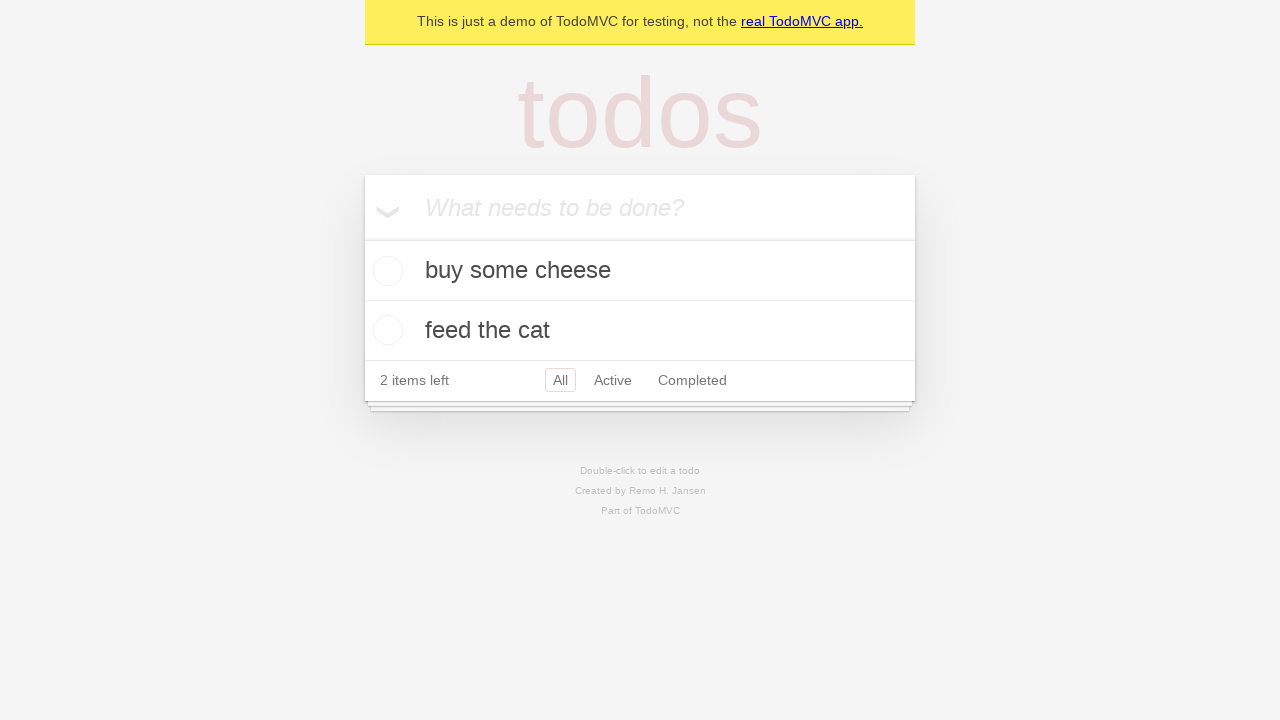

Filled todo input with 'book a doctors appointment' on internal:attr=[placeholder="What needs to be done?"i]
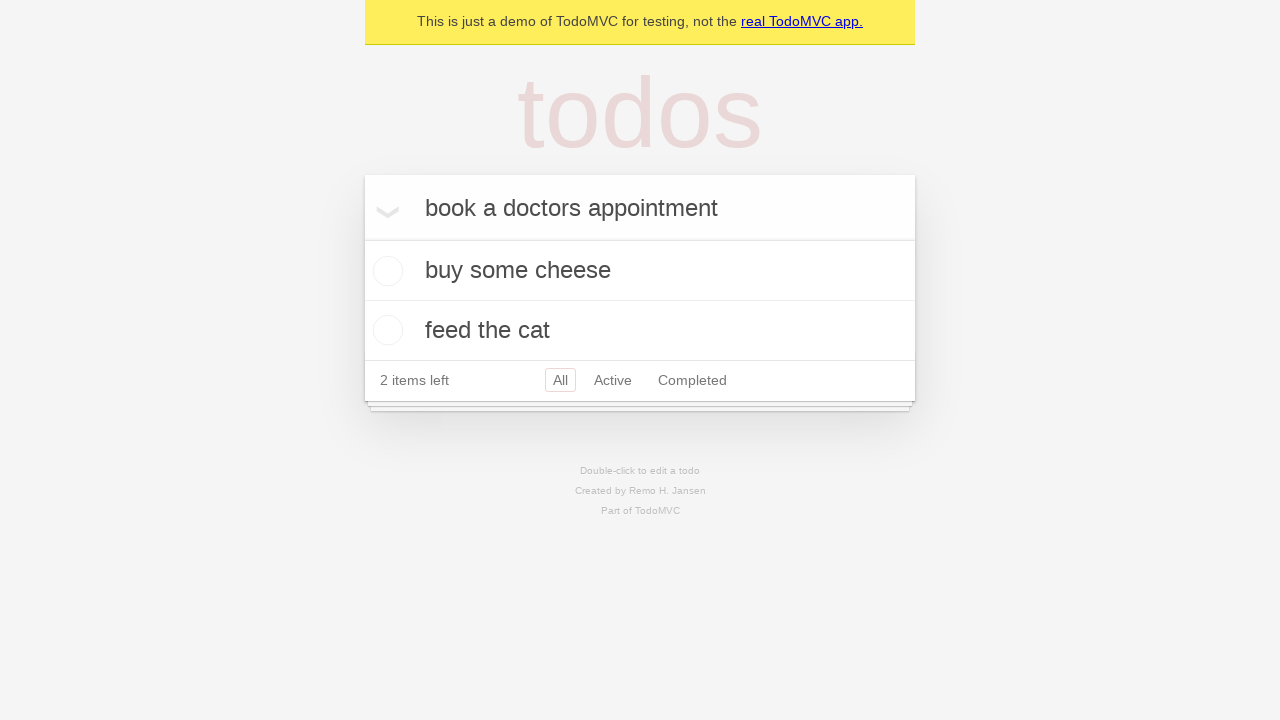

Pressed Enter to create third todo on internal:attr=[placeholder="What needs to be done?"i]
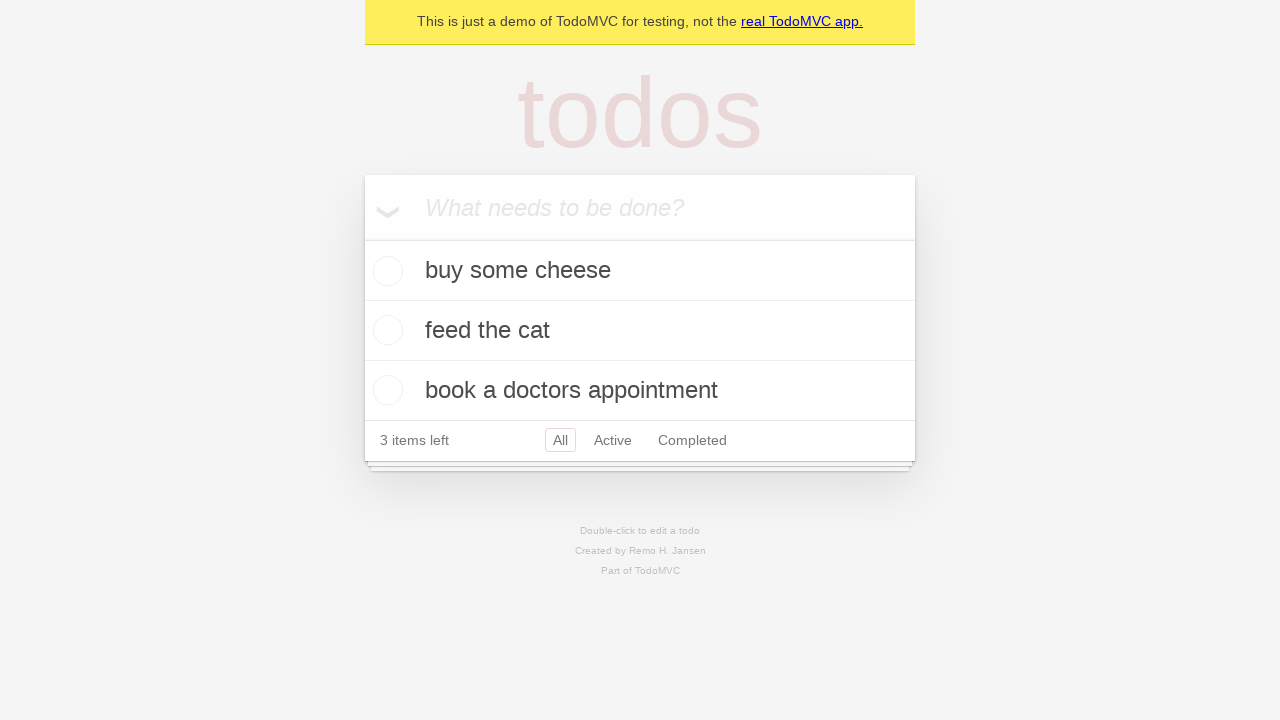

Waited for third todo to appear
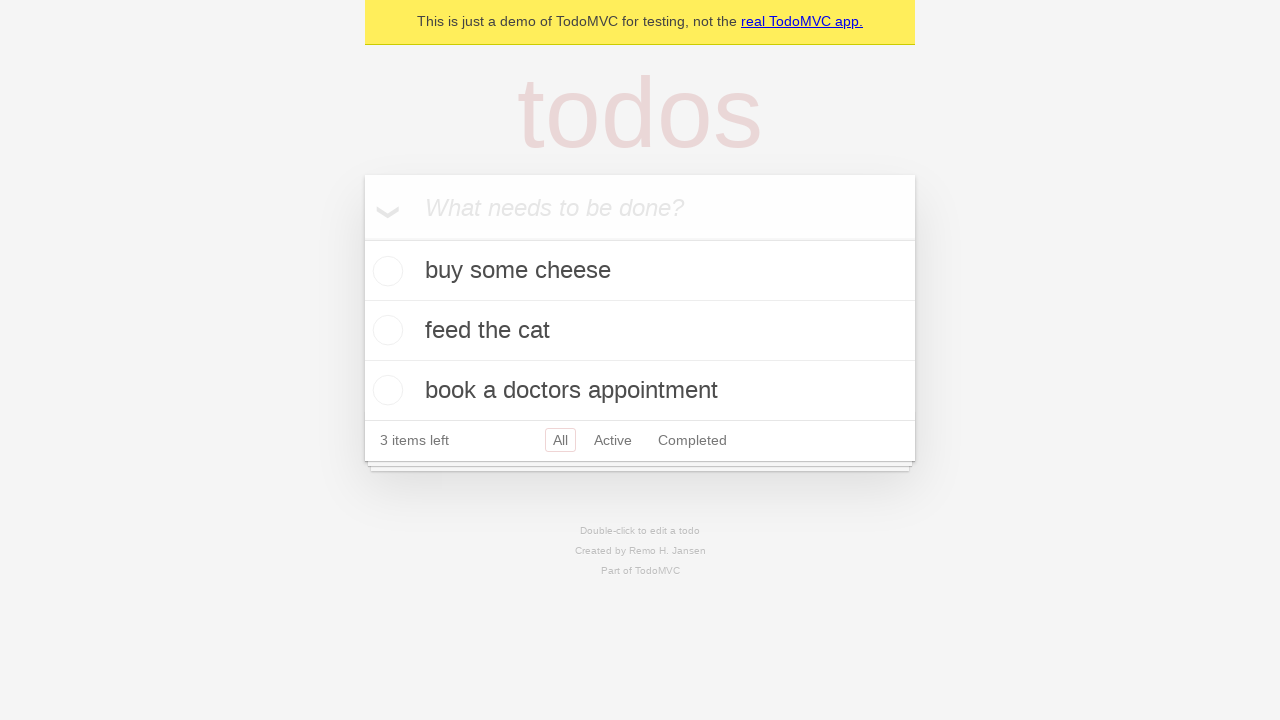

Double-clicked second todo item to enter edit mode at (640, 331) on [data-testid='todo-item'] >> nth=1
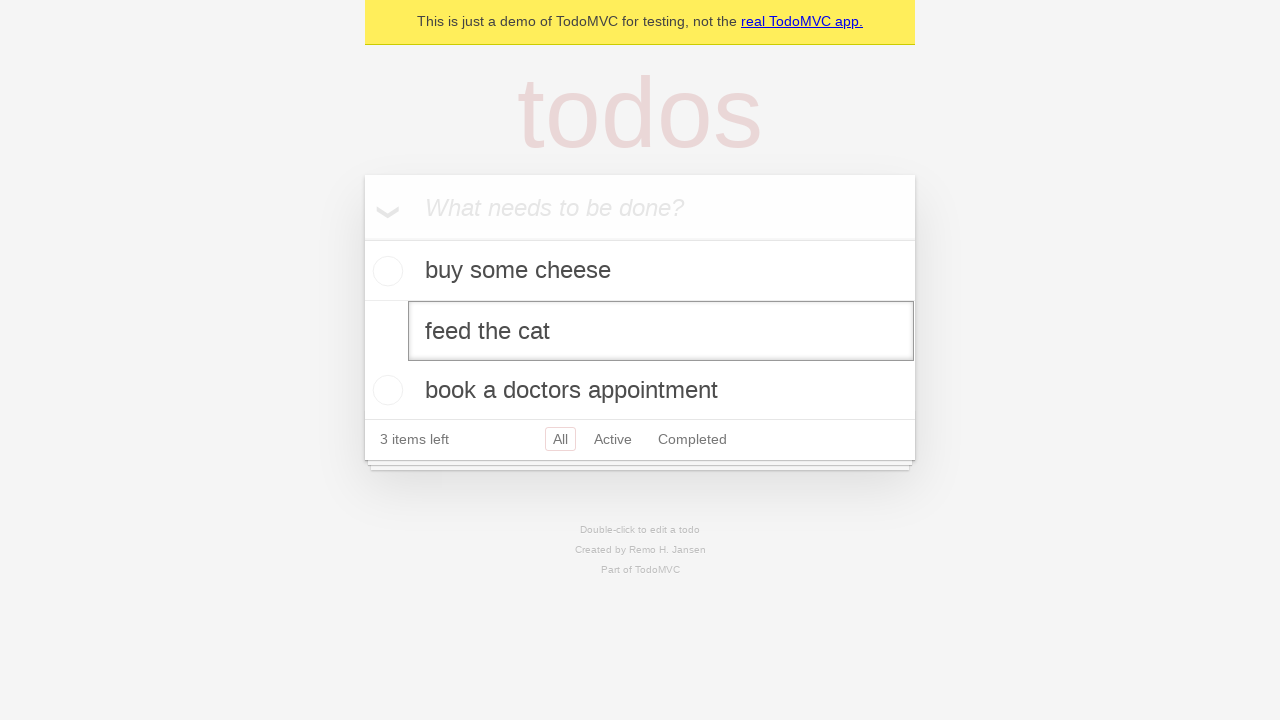

Filled edit textbox with 'buy some sausages' on [data-testid='todo-item'] >> nth=1 >> internal:role=textbox[name="Edit"i]
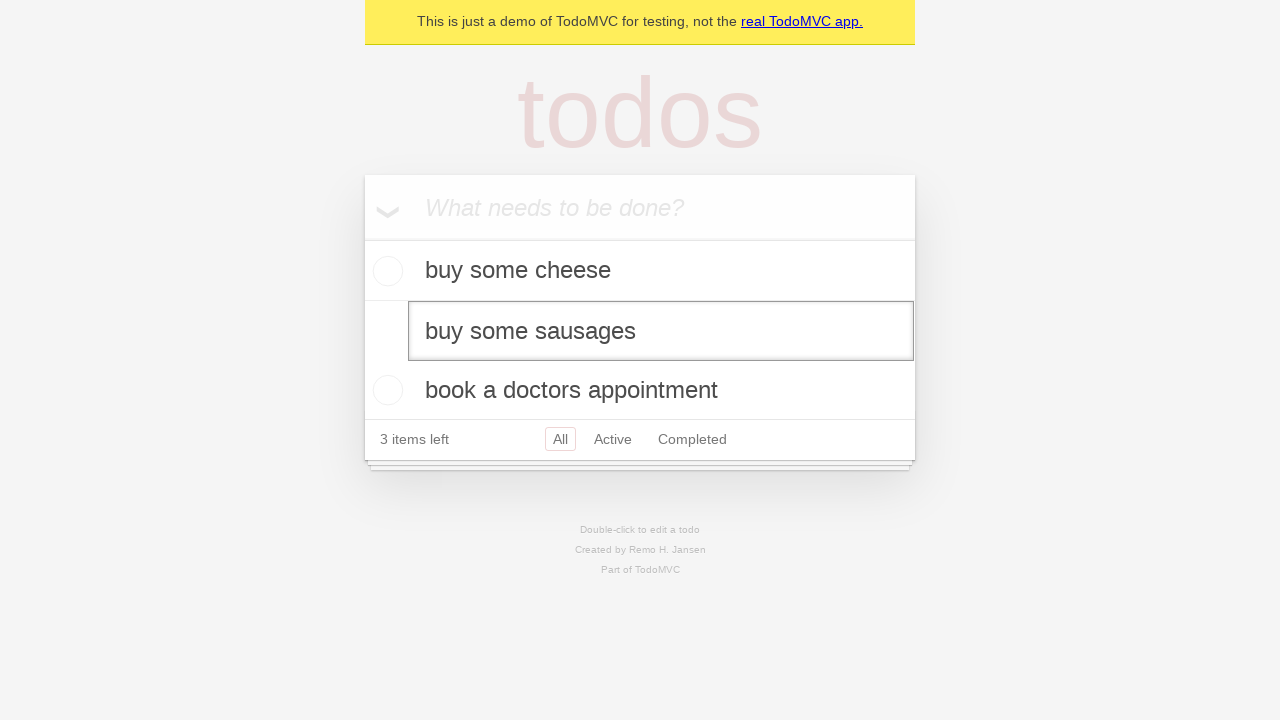

Dispatched blur event to save edited todo on focus loss
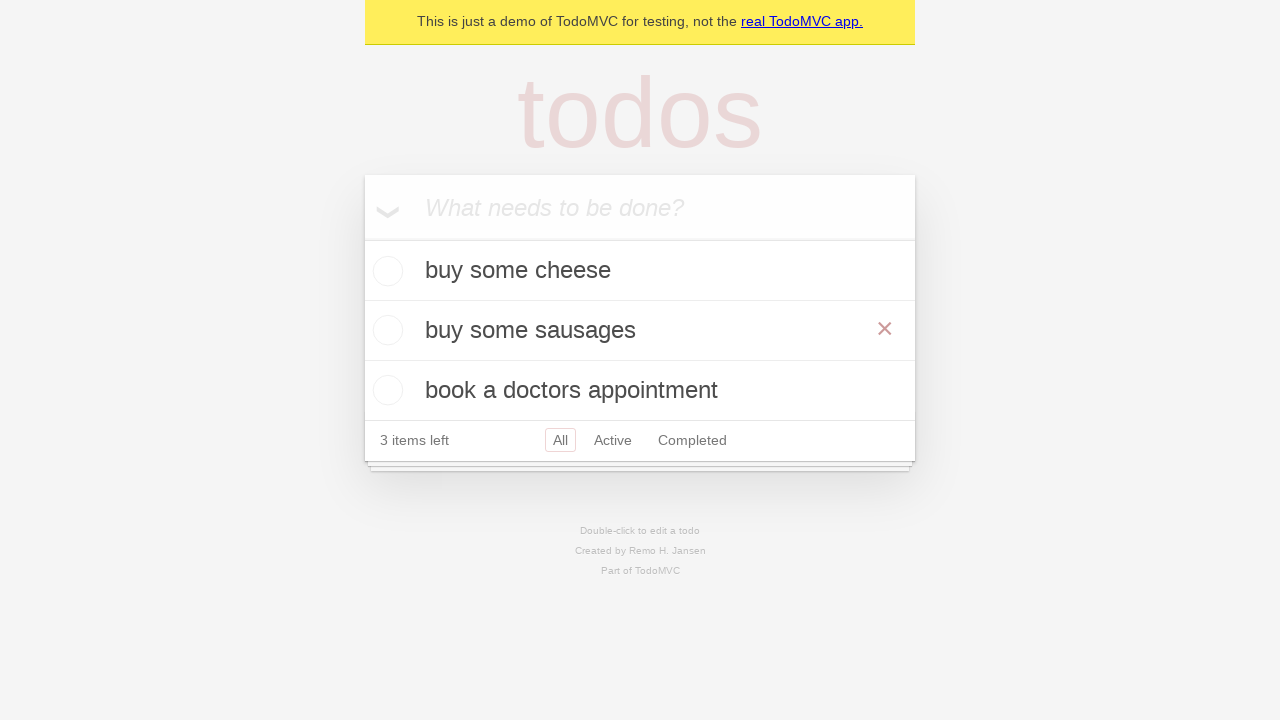

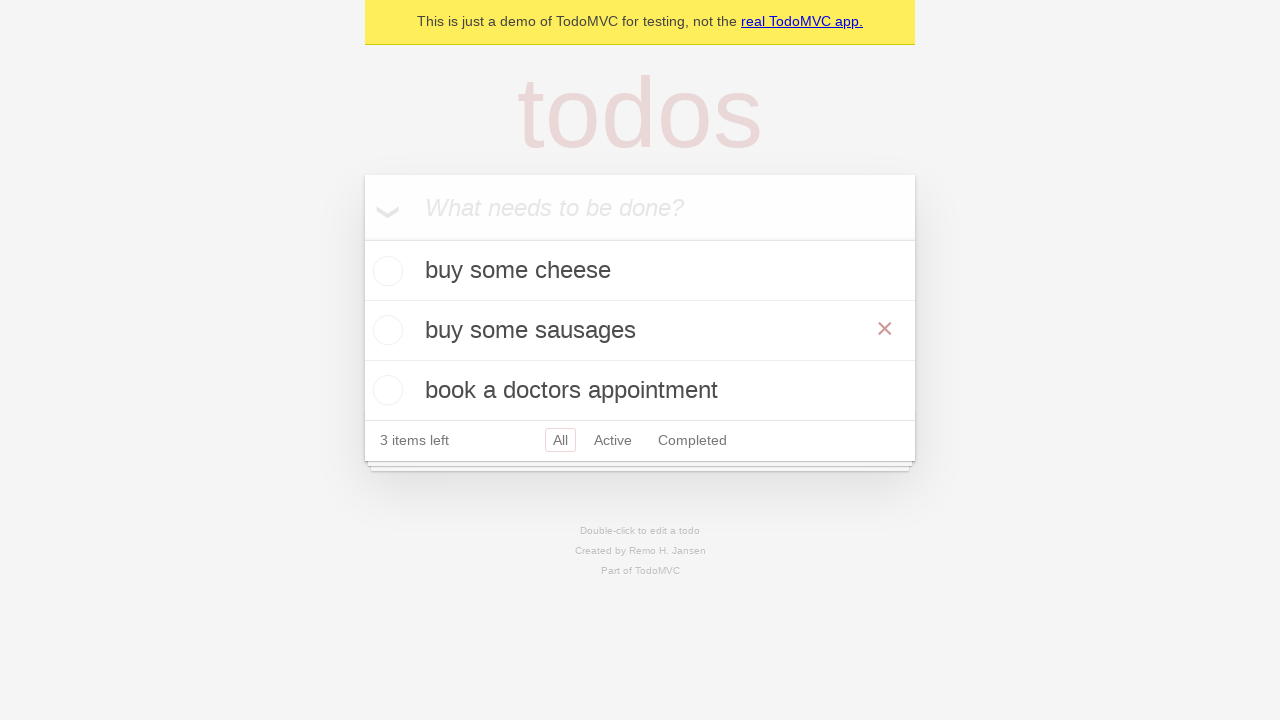